Tests mouse interaction by clicking an element to navigate to a new page, then using browser back navigation to return to the original page and verifying page titles at each step.

Starting URL: https://www.selenium.dev/selenium/web/mouse_interaction.html

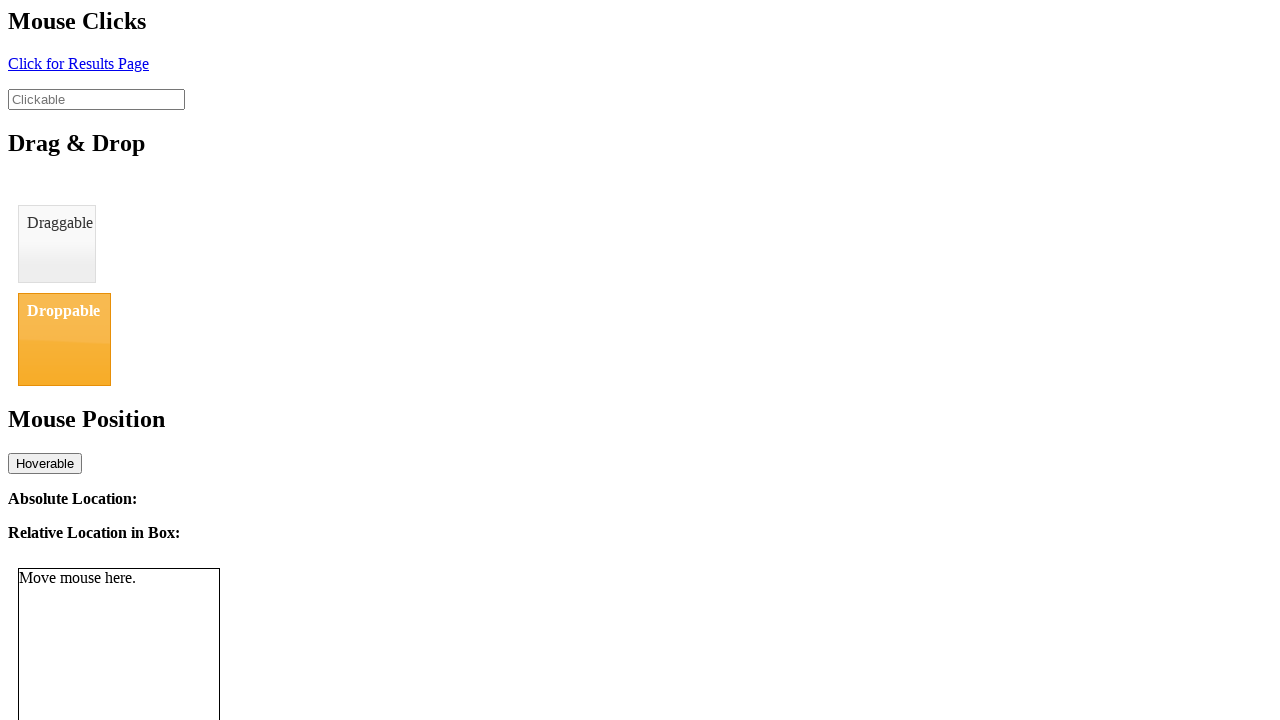

Clicked element with ID 'click' to navigate to new page at (78, 63) on #click
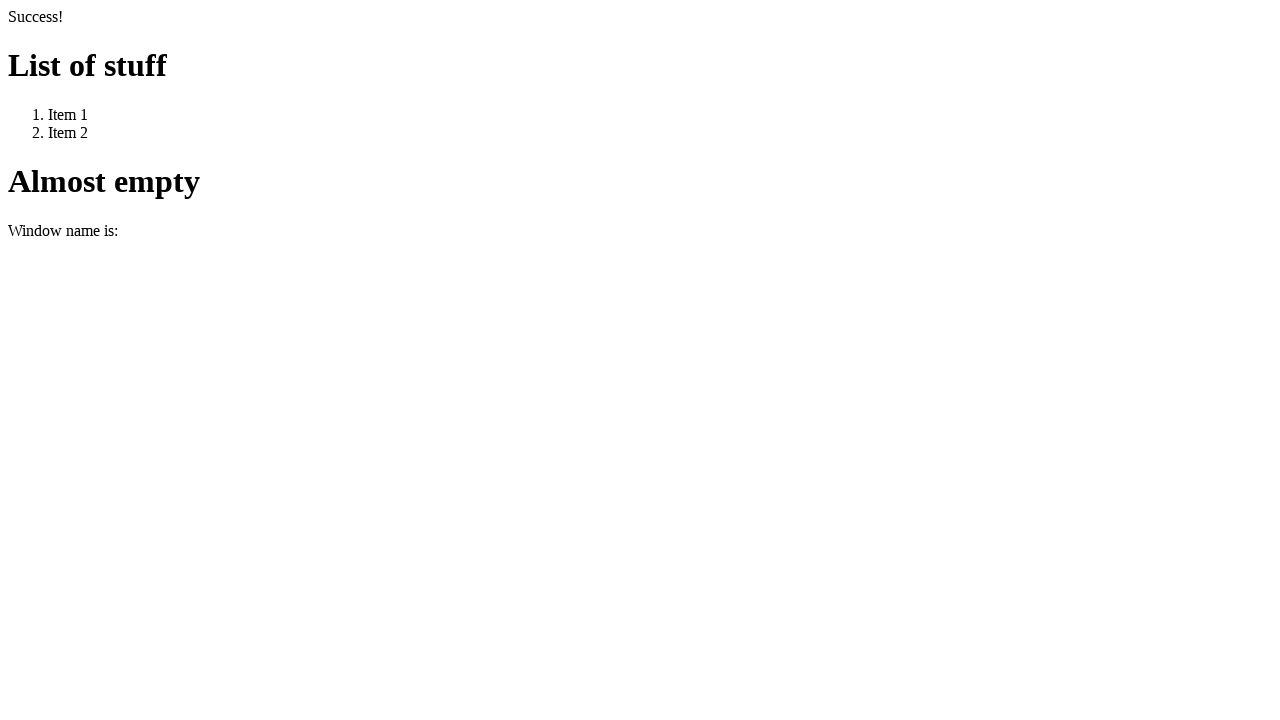

Waited for page load state
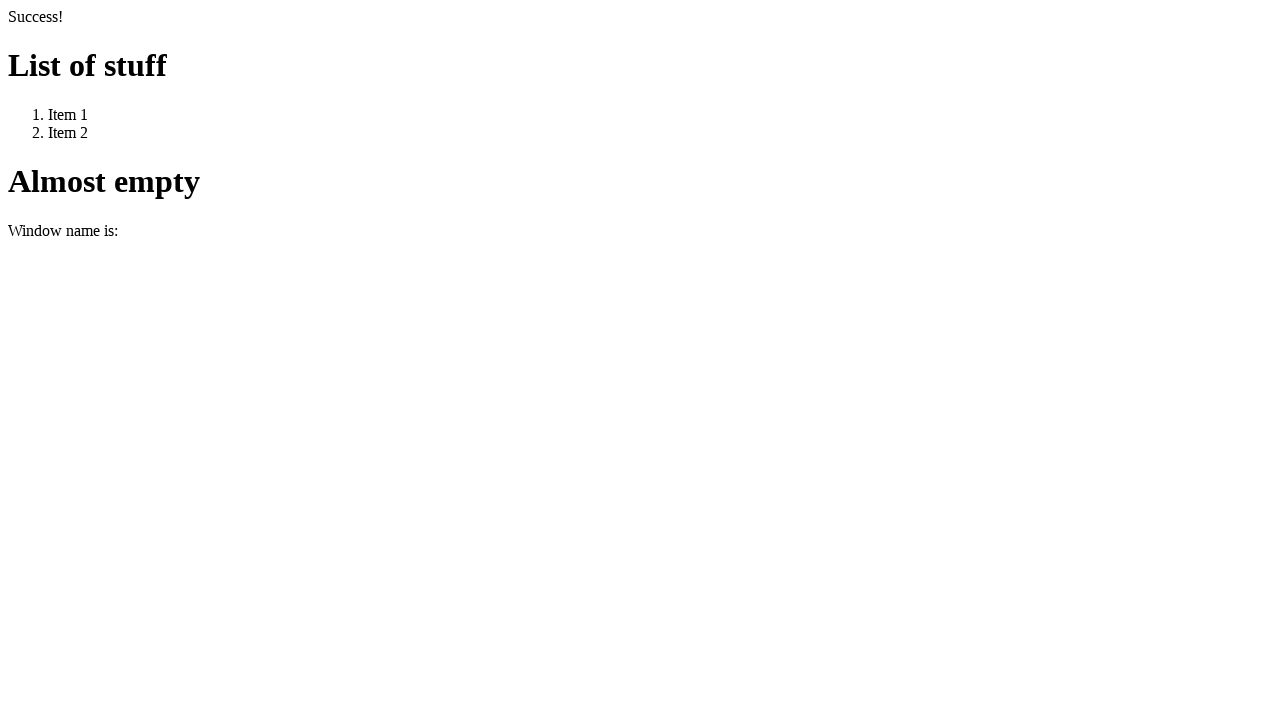

Verified page title is 'We Arrive Here'
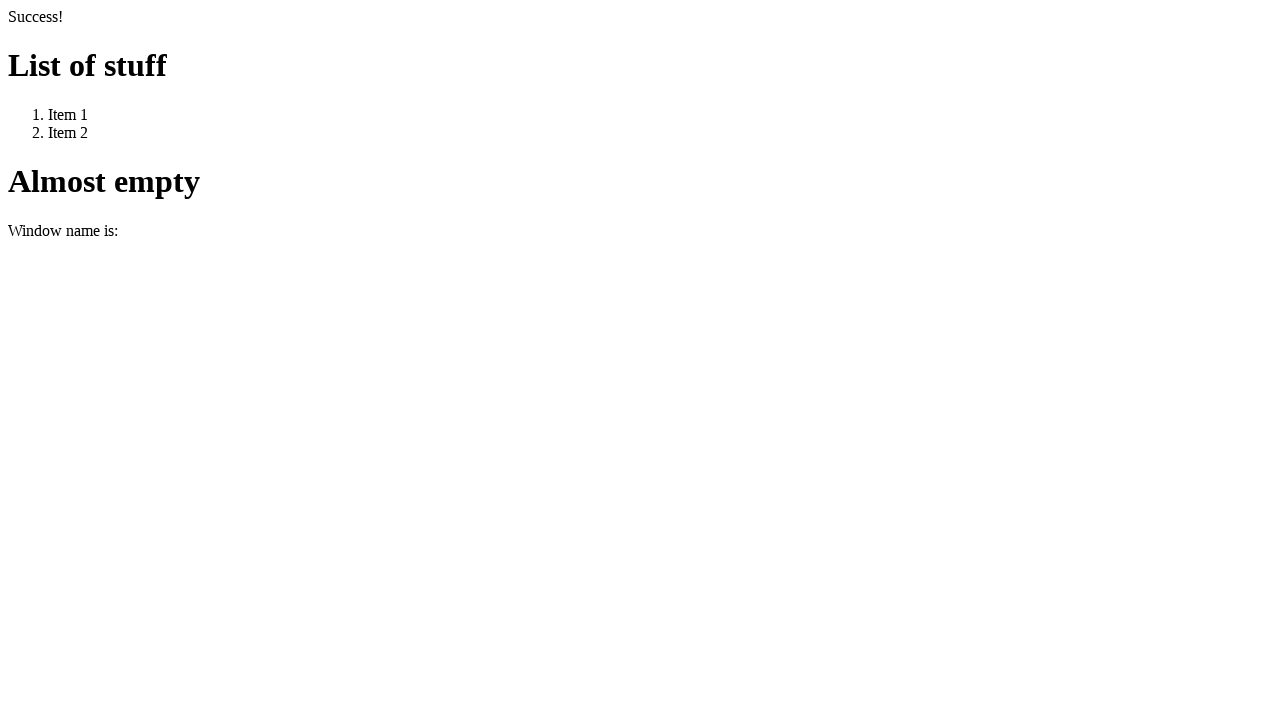

Navigated back using browser back button
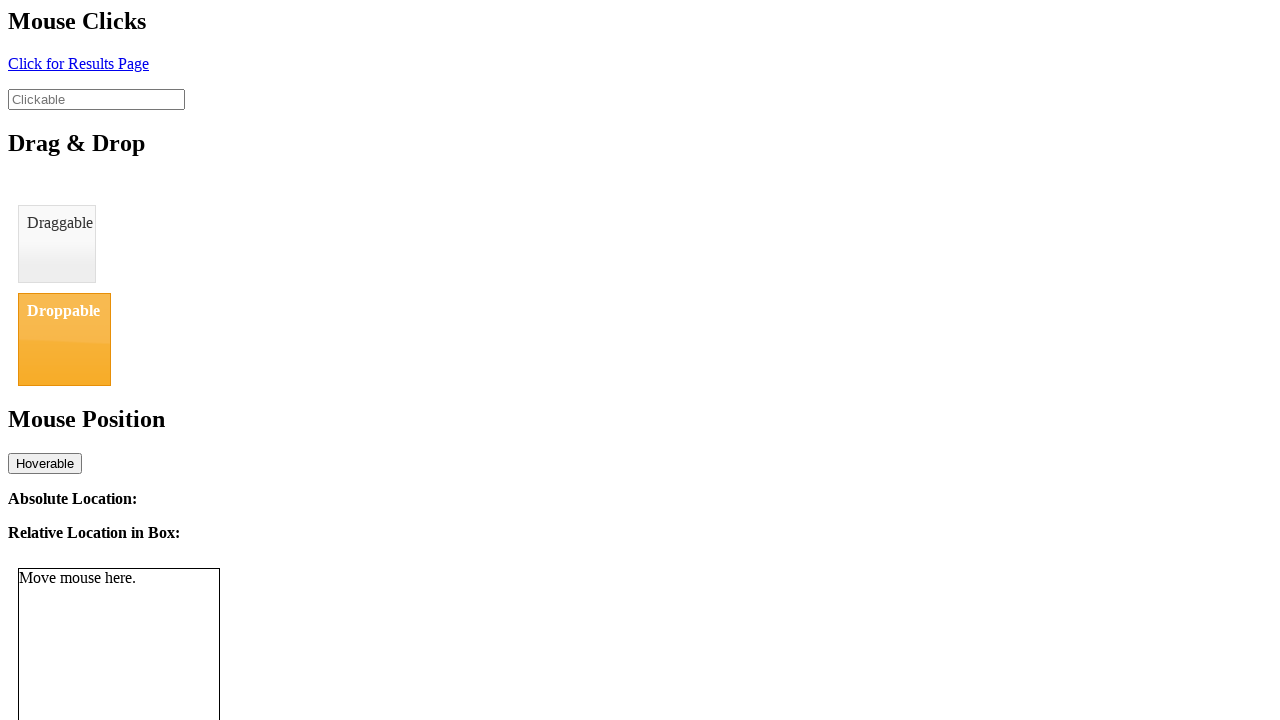

Waited for page load state after back navigation
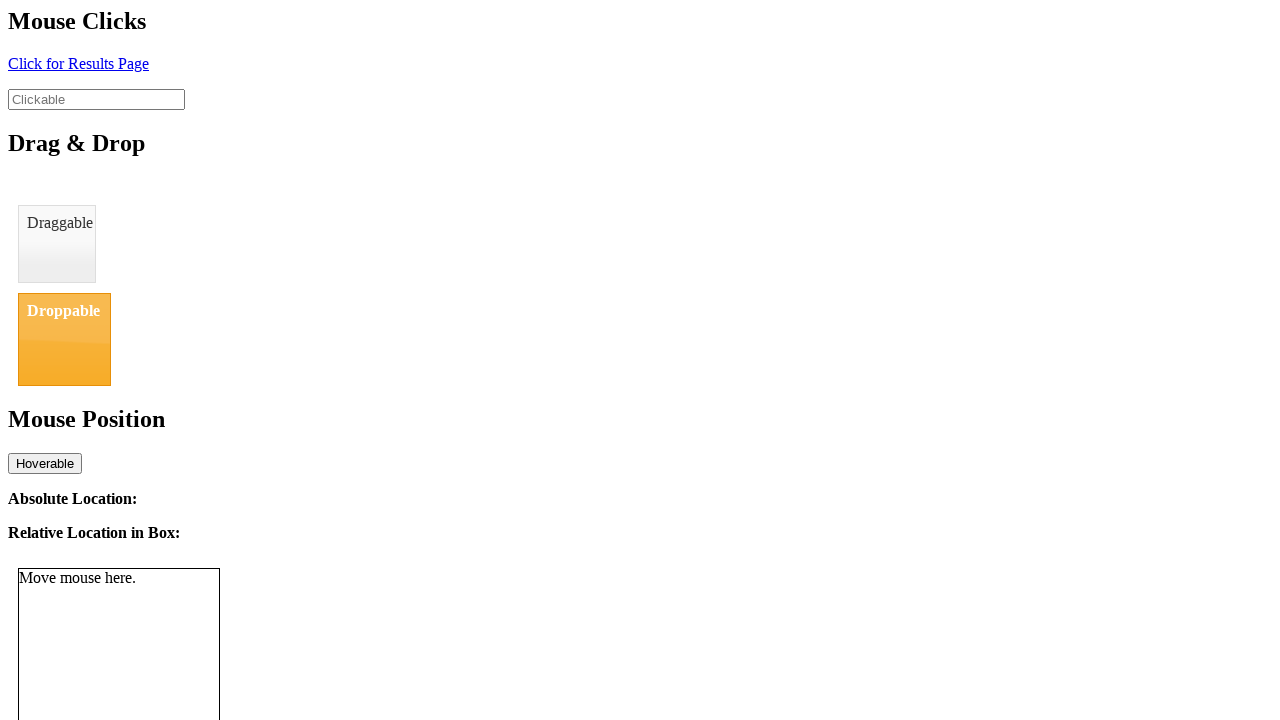

Verified page title returned to 'BasicMouseInterfaceTest'
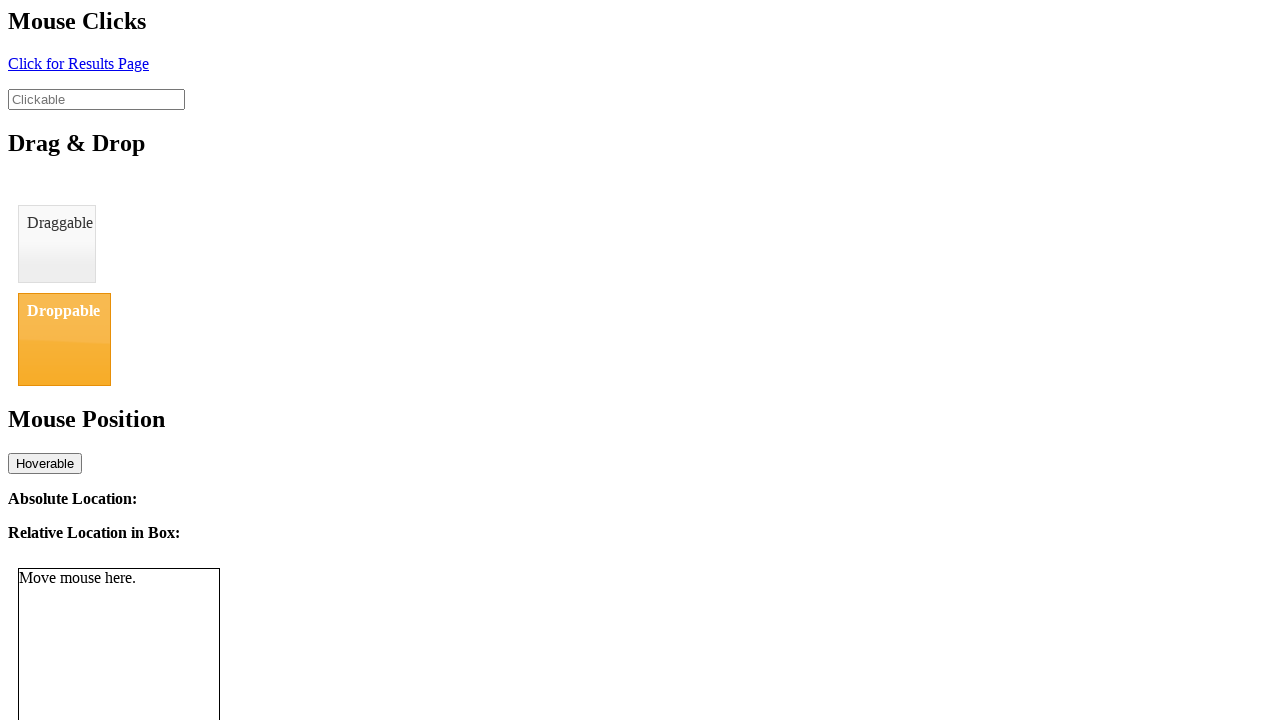

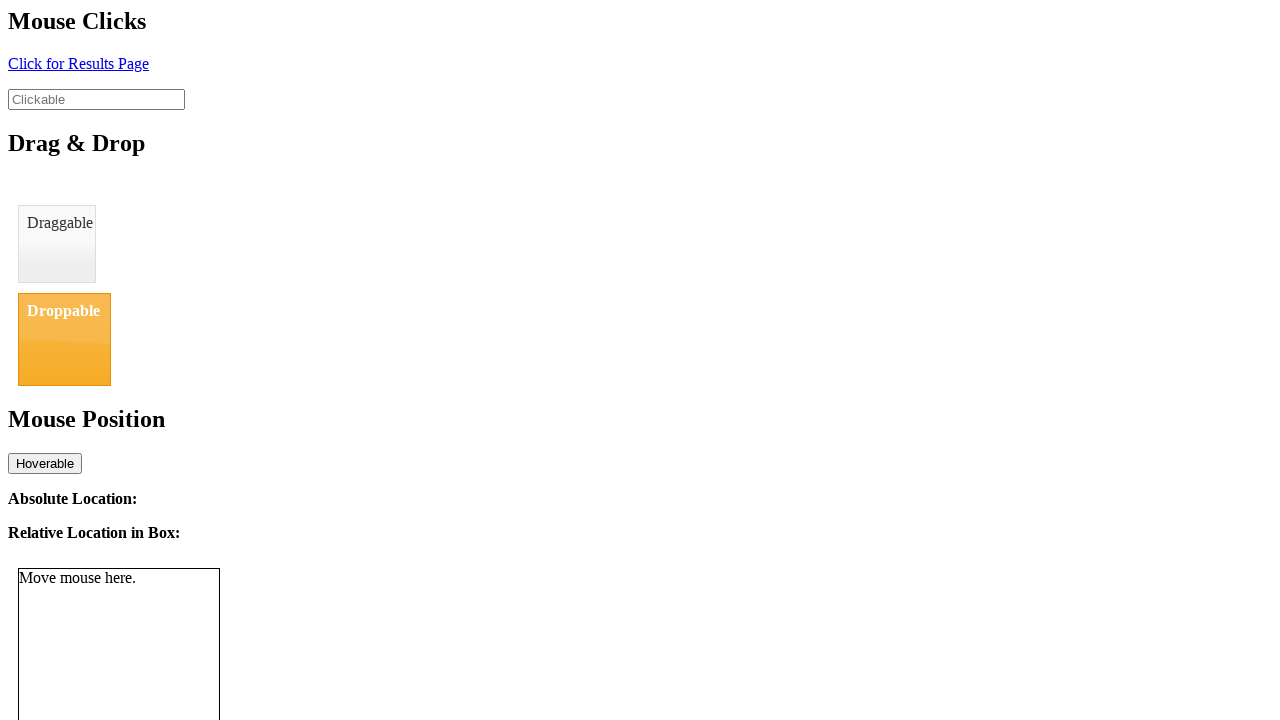